Demonstrates Timeline reporter by clicking on element using ID selector

Starting URL: http://omayo.blogspot.com

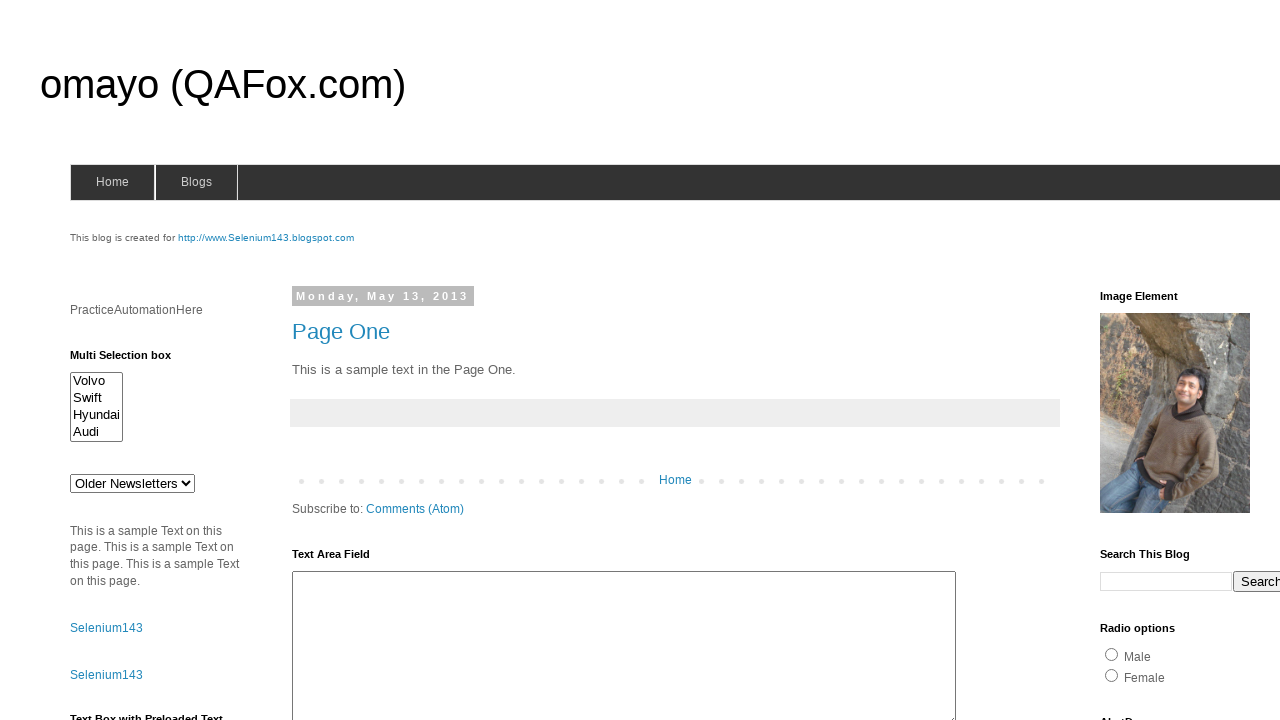

Clicked on element with ID 'selenium143' using ID selector at (266, 238) on #selenium143
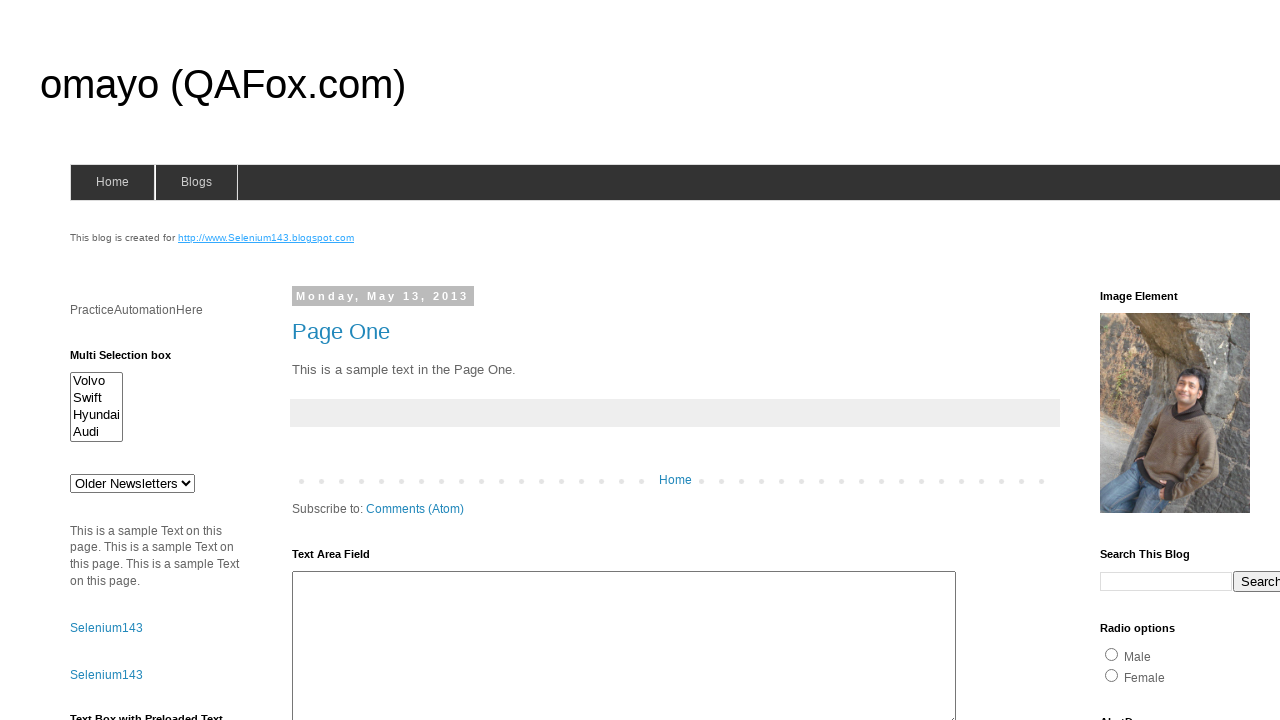

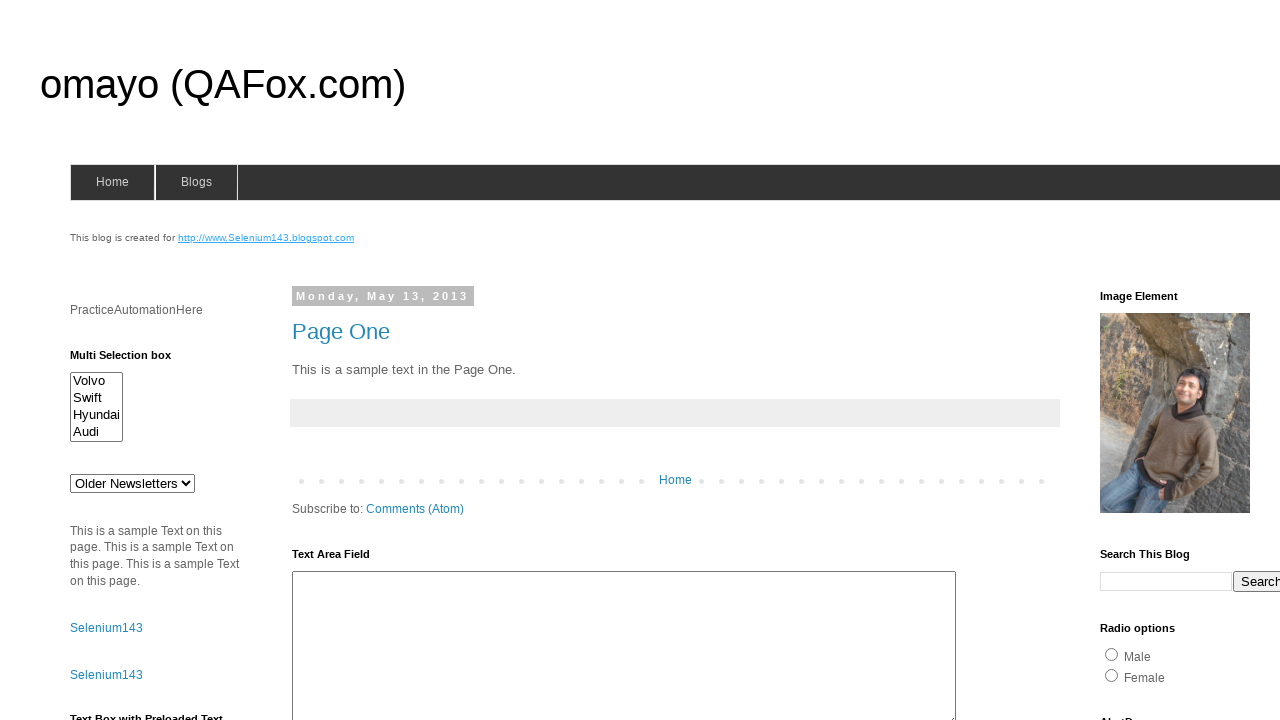